Tests that a button changes color after a delay by checking for a CSS class change

Starting URL: https://demoqa.com/dynamic-properties

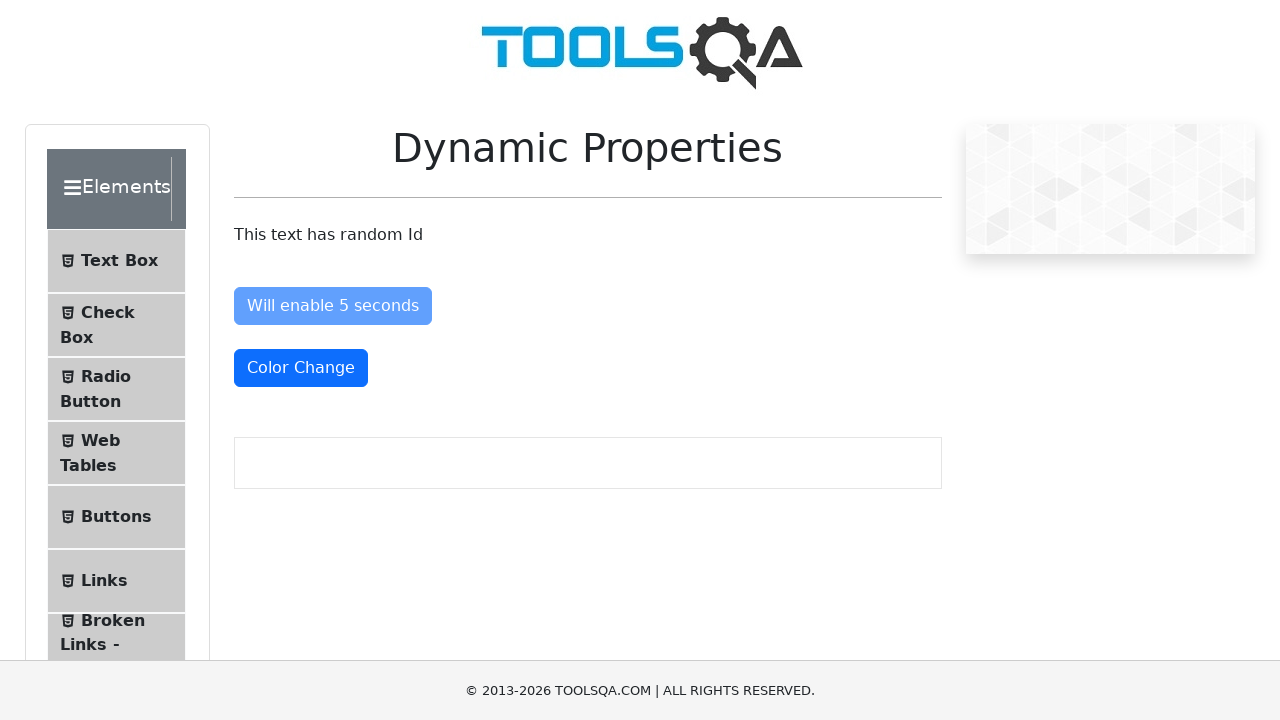

Color Change button is now visible
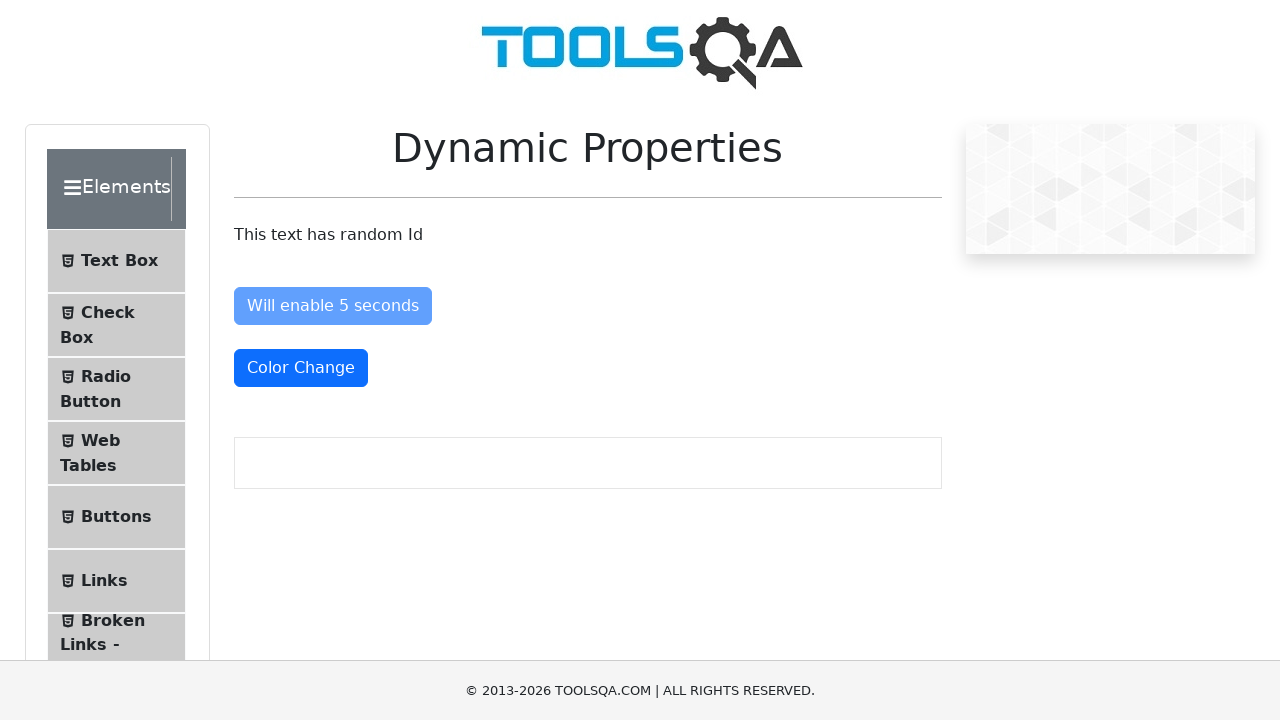

Button acquired text-danger CSS class after delay
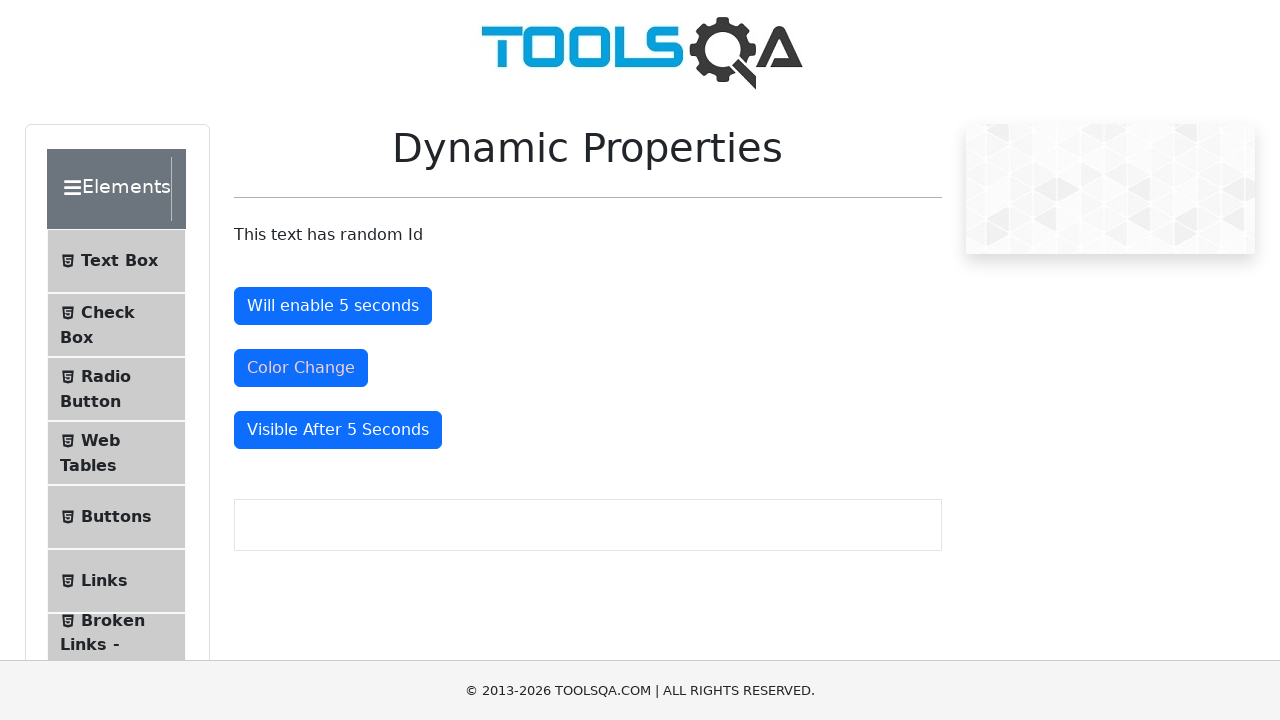

Verified that Color Change button is displayed
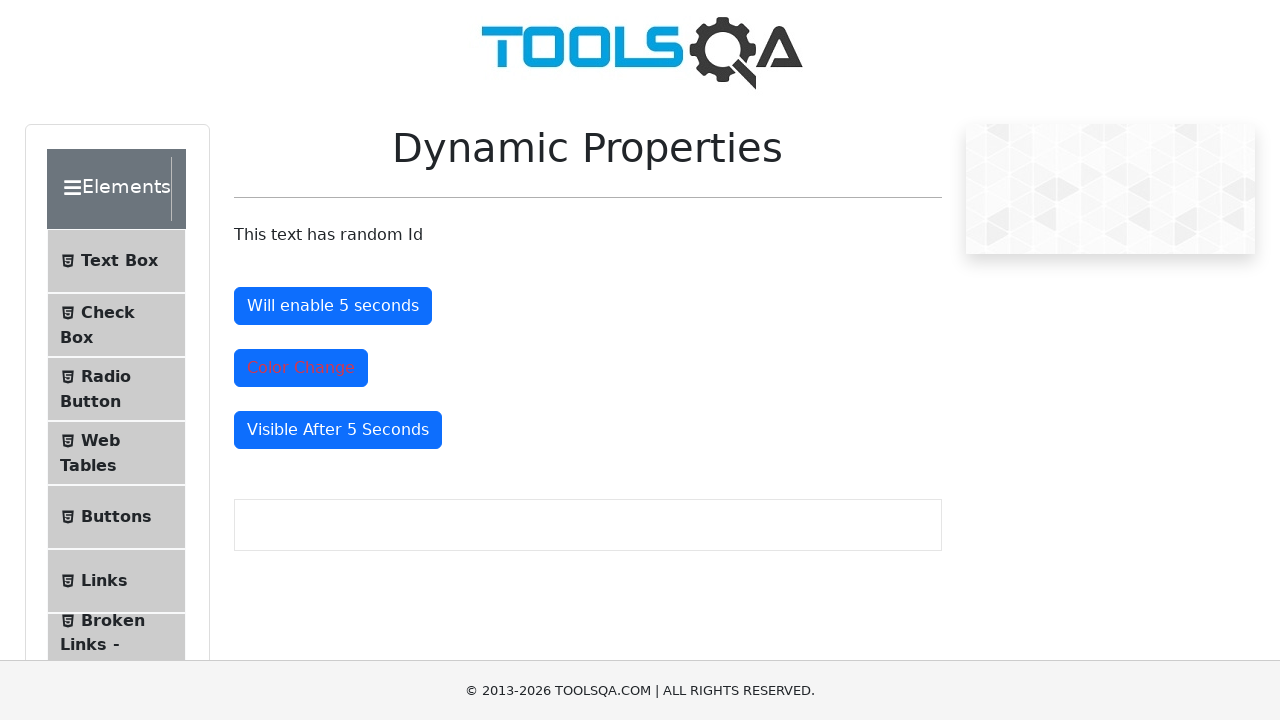

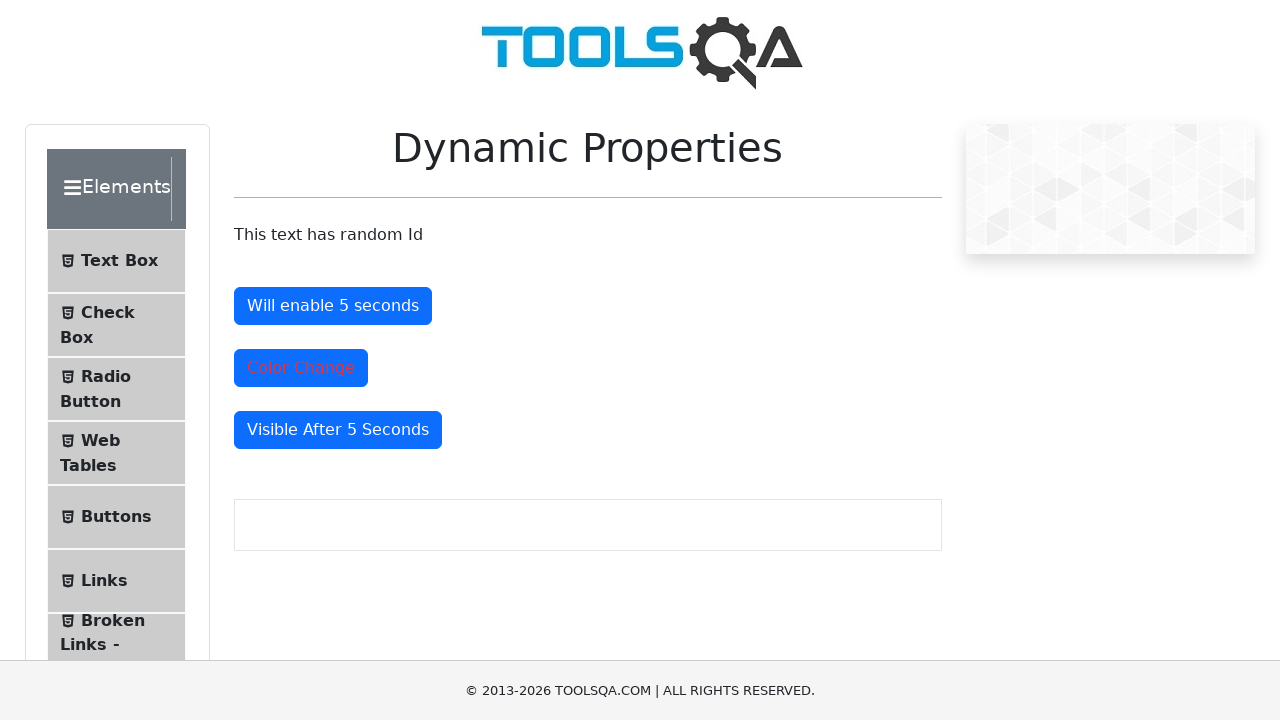